Tests the SWAPI.dev interactive API interface by entering a search query, clicking the request button, and validating the response

Starting URL: https://swapi.dev/

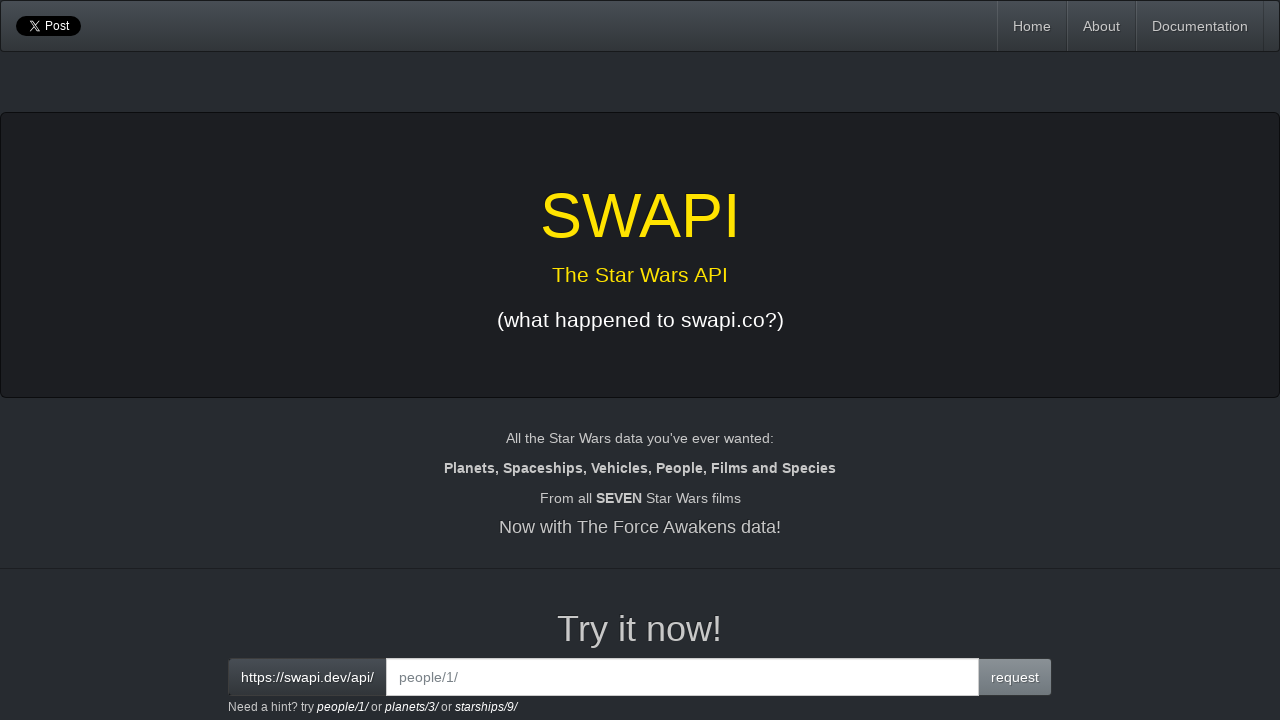

Scrolled down 600px to reveal interactive section
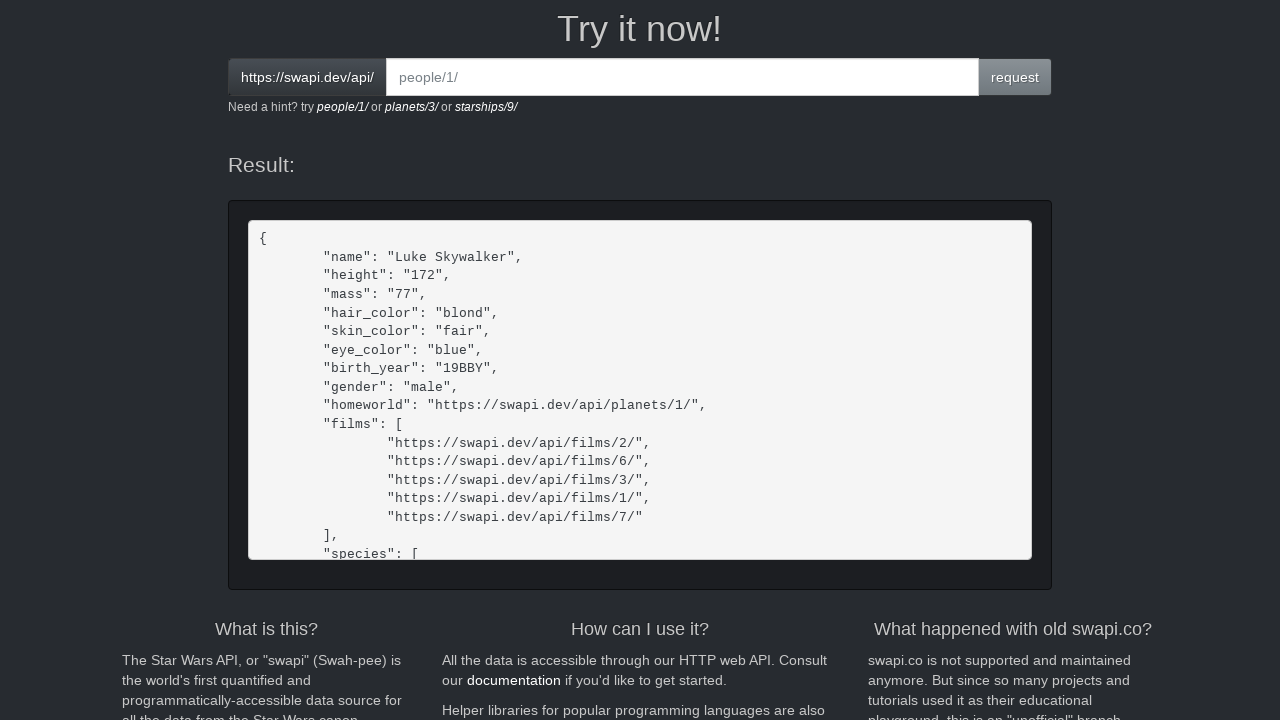

Interactive section is now visible
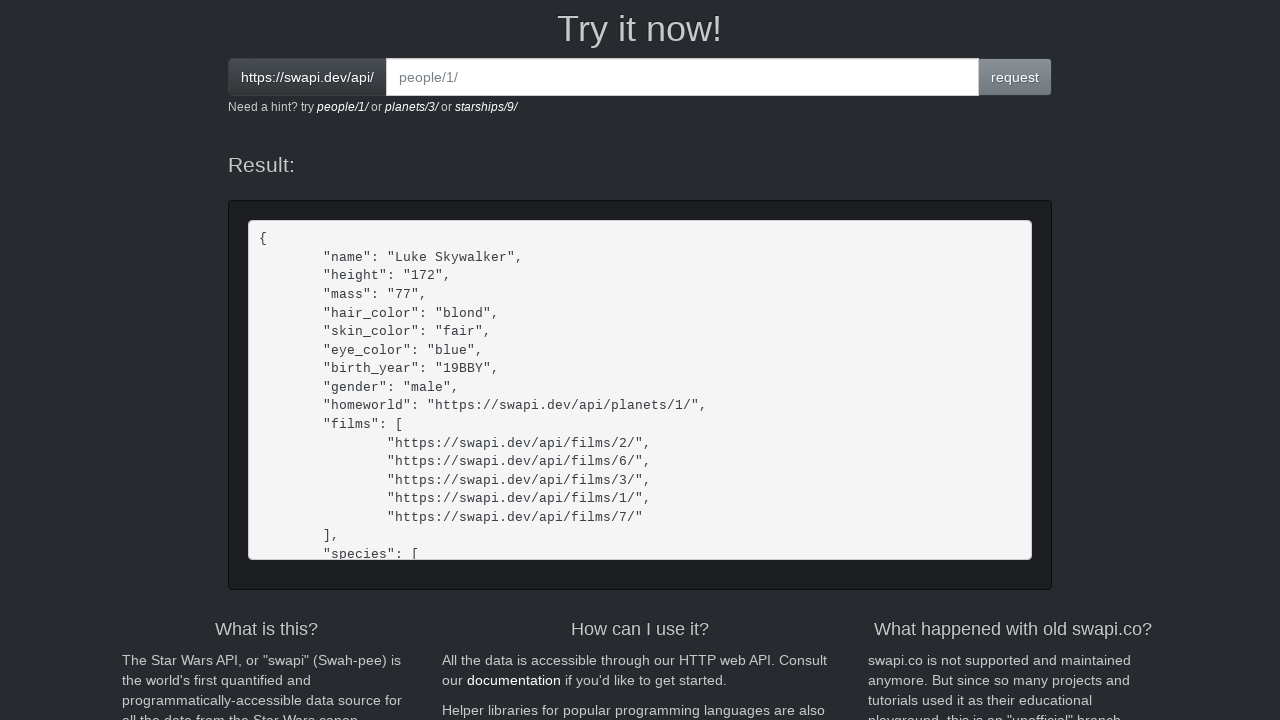

Cleared the API search field on #interactive
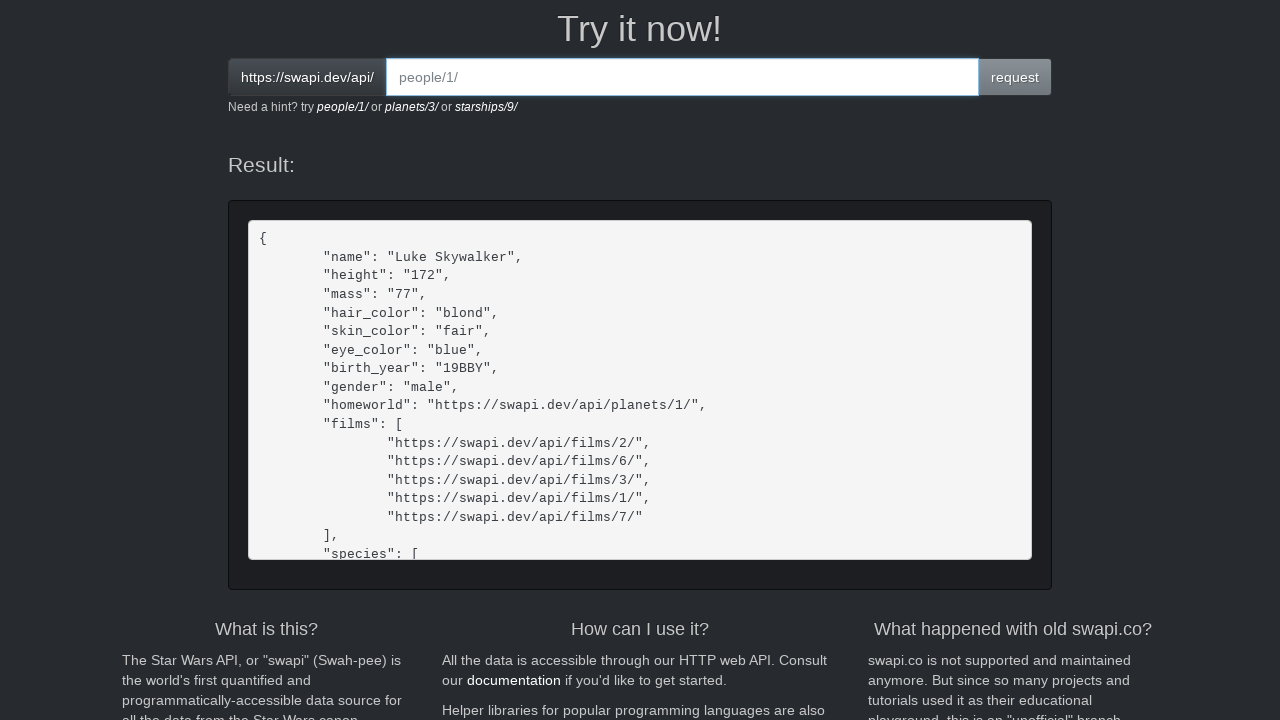

Filled API search field with 'people/1' on #interactive
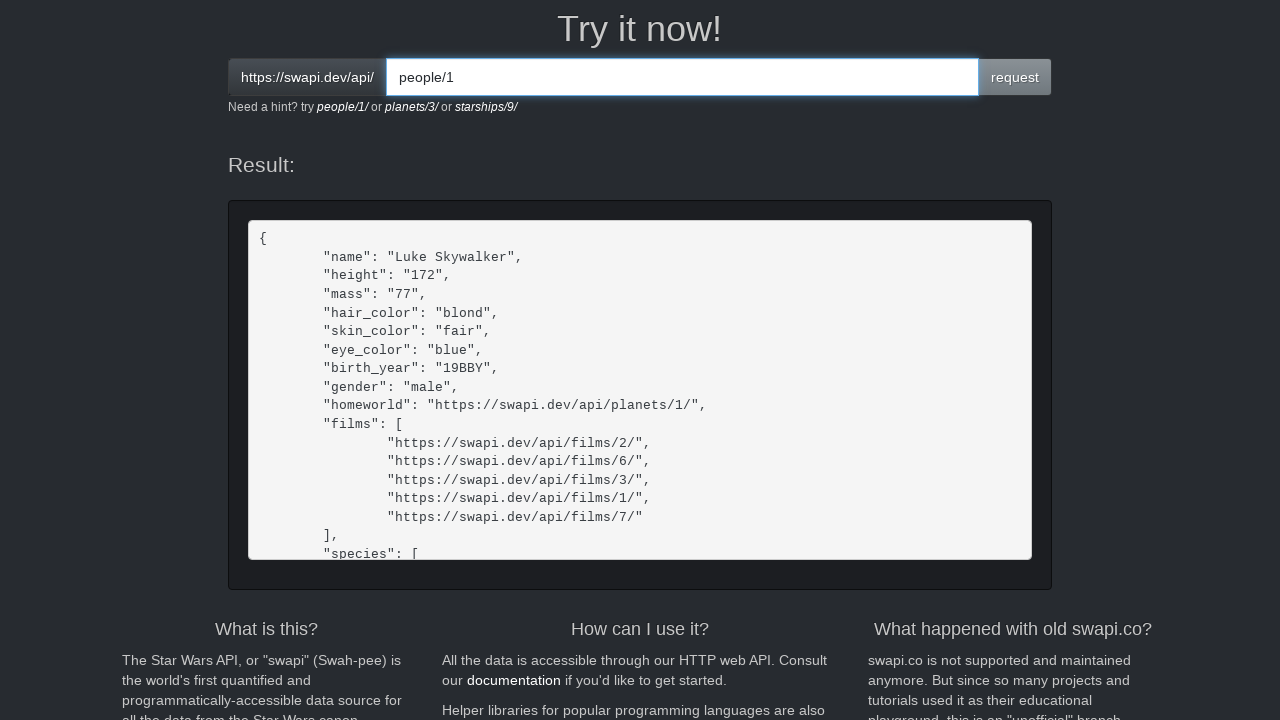

Clicked the Request button to fetch API response at (1015, 77) on xpath=/html/body/div/div[3]/div[2]/div[1]/span[2]/button
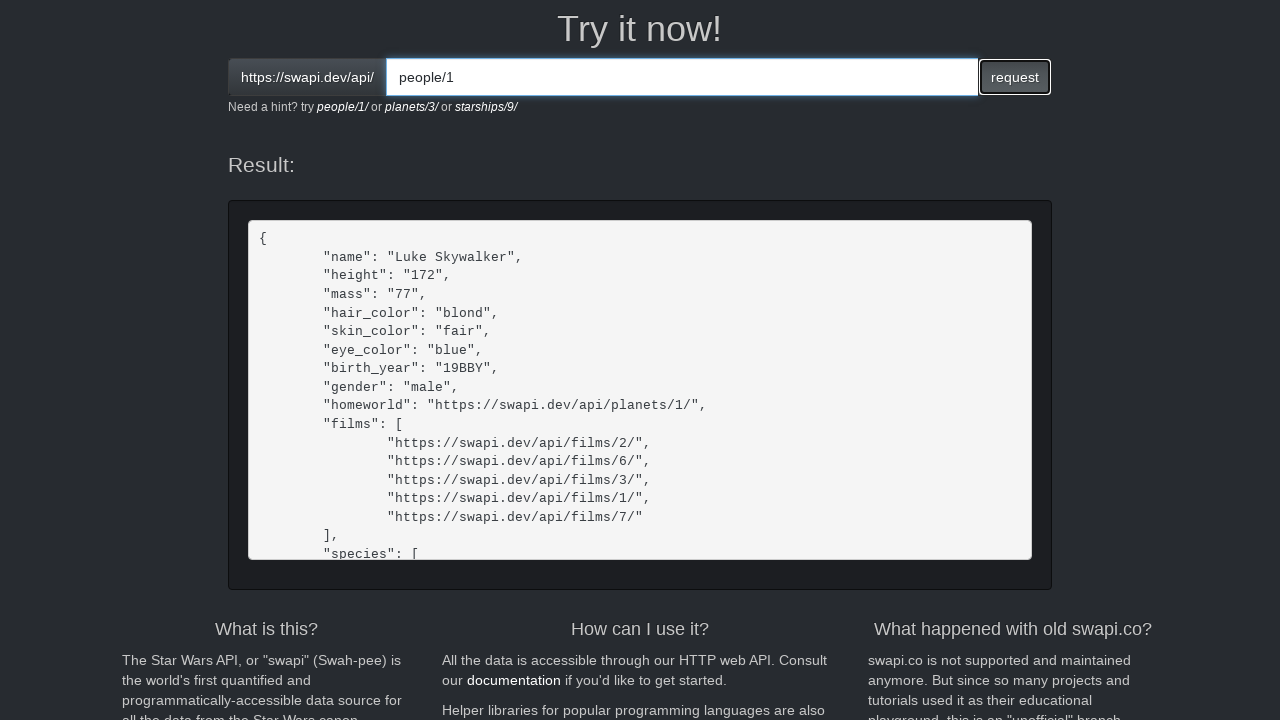

API response loaded and is now visible
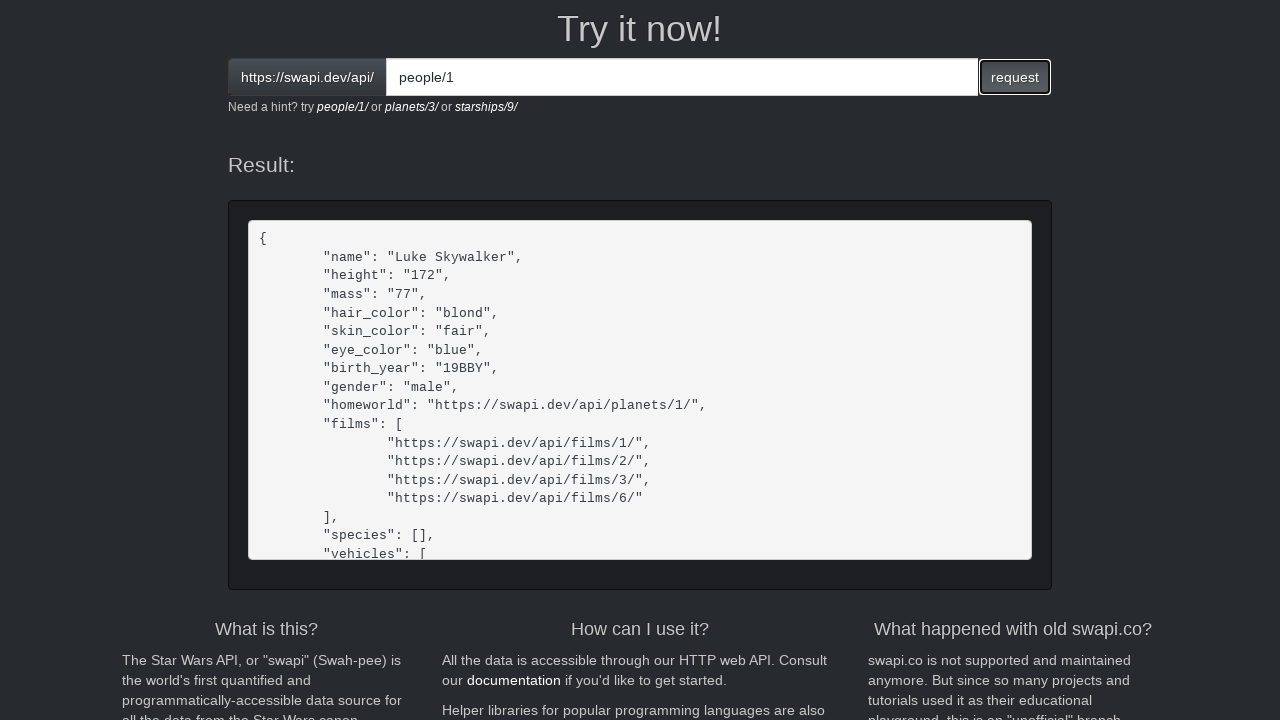

Retrieved response text content from API response
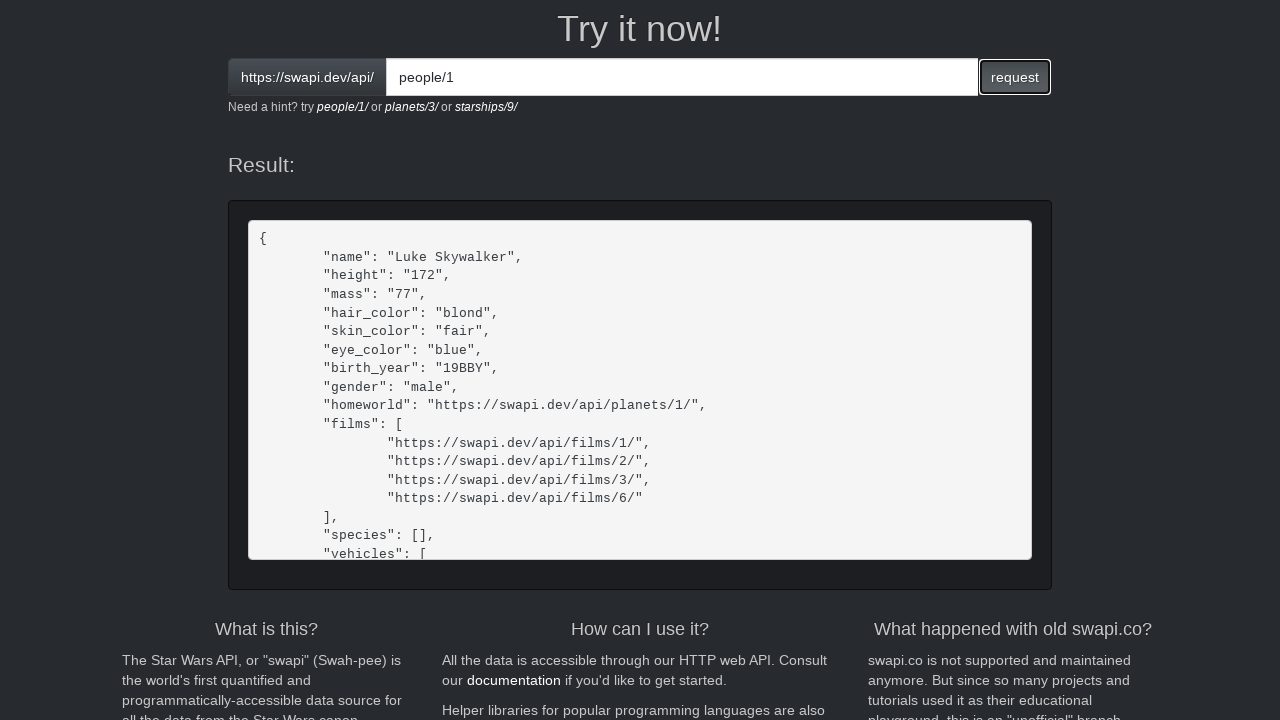

Validated that response contains 'name' field
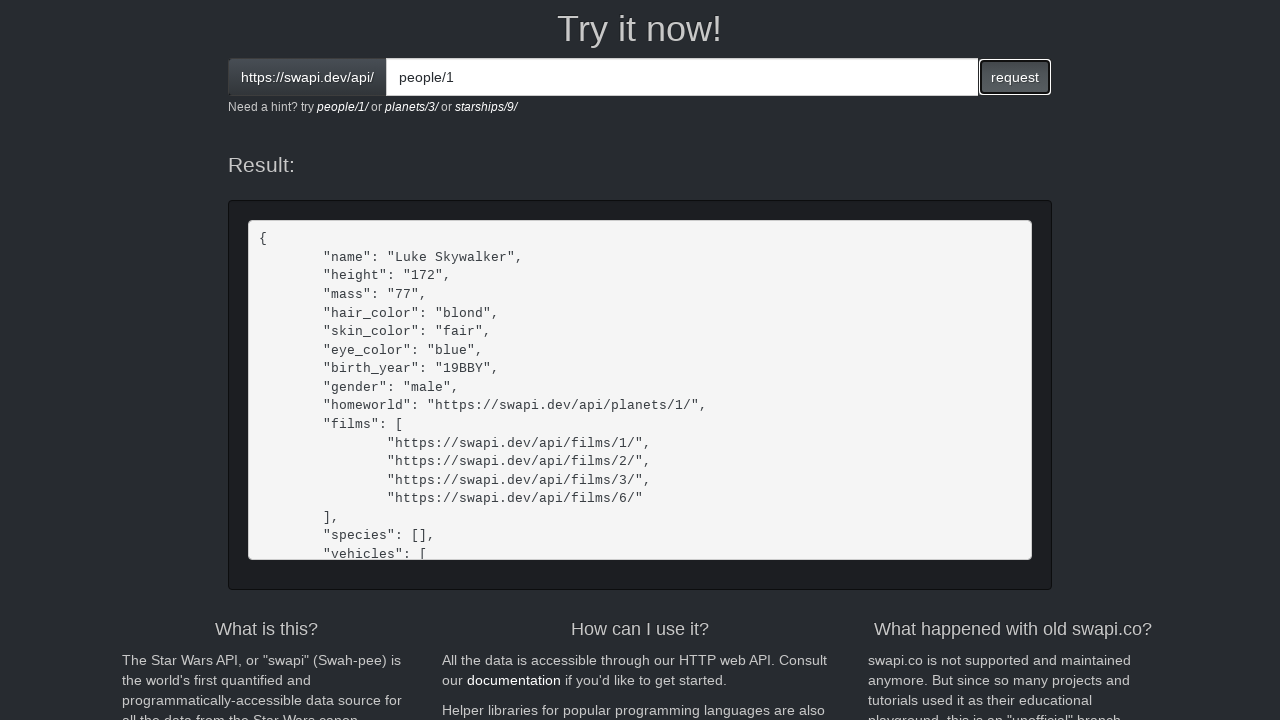

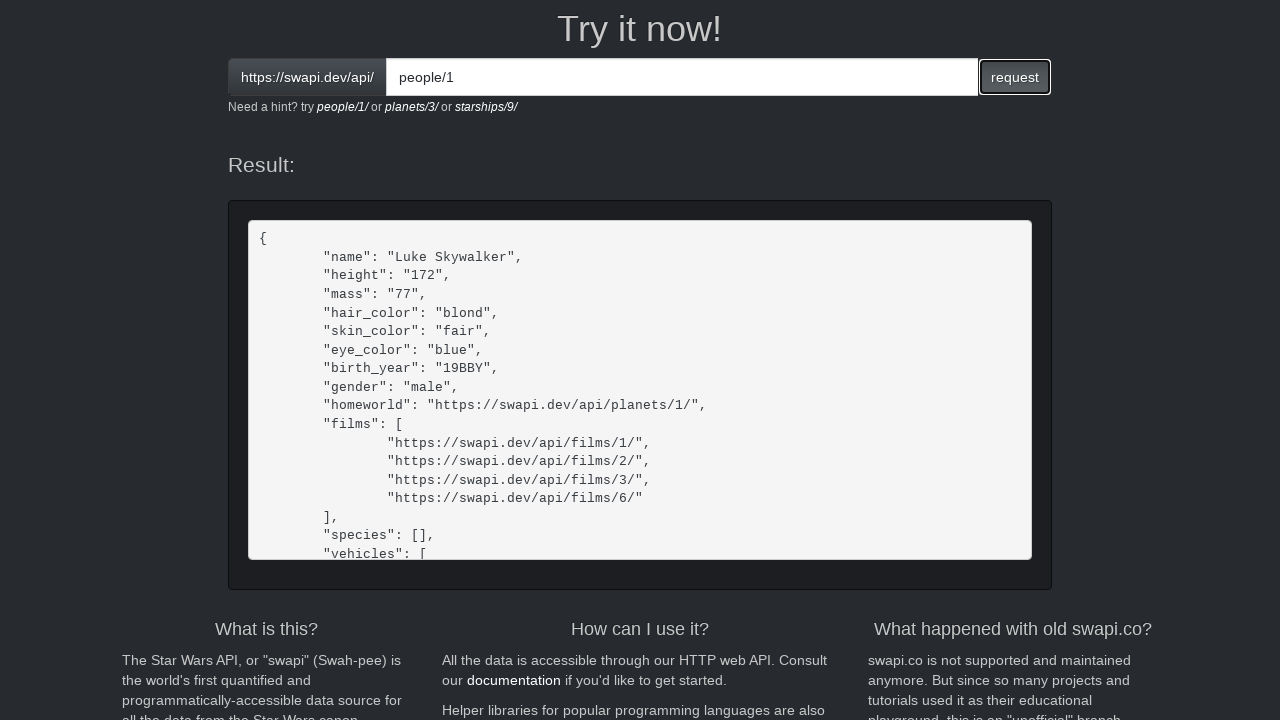